Fills out a form with personal information (first name, last name, city, country) and submits it

Starting URL: http://suninjuly.github.io/find_xpath_form

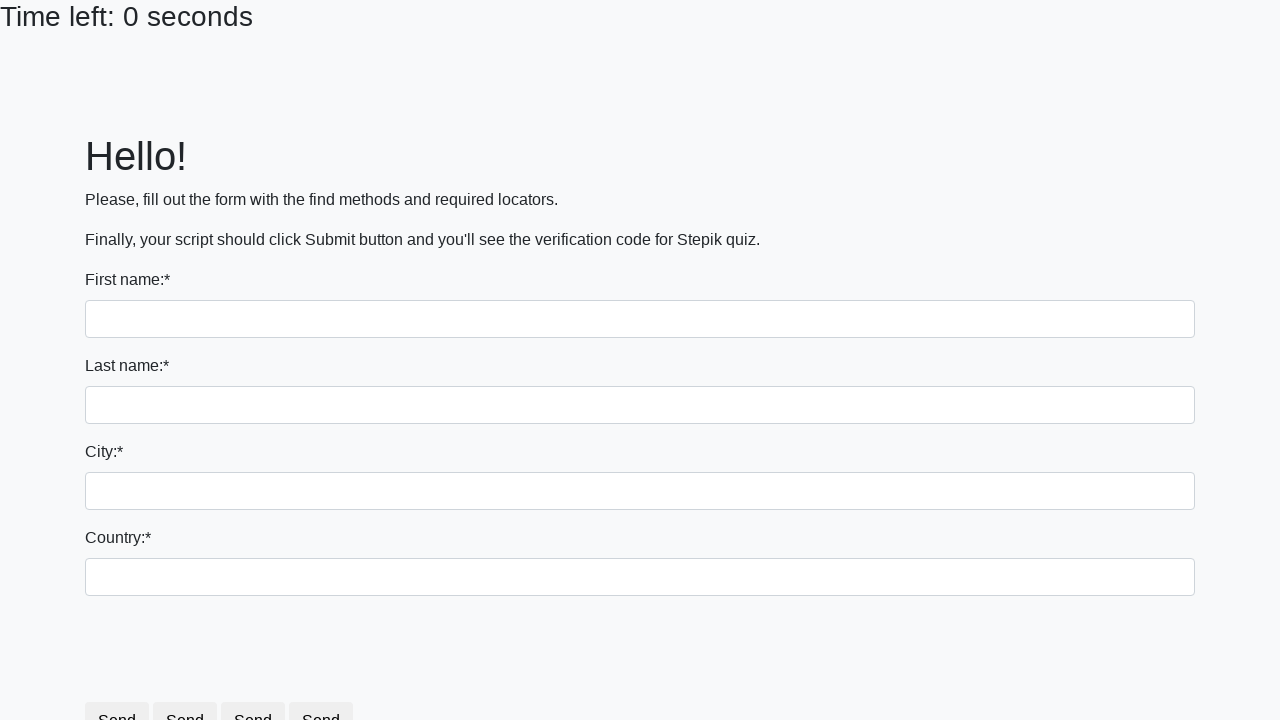

Filled first name field with 'Ivan' on input:first-of-type
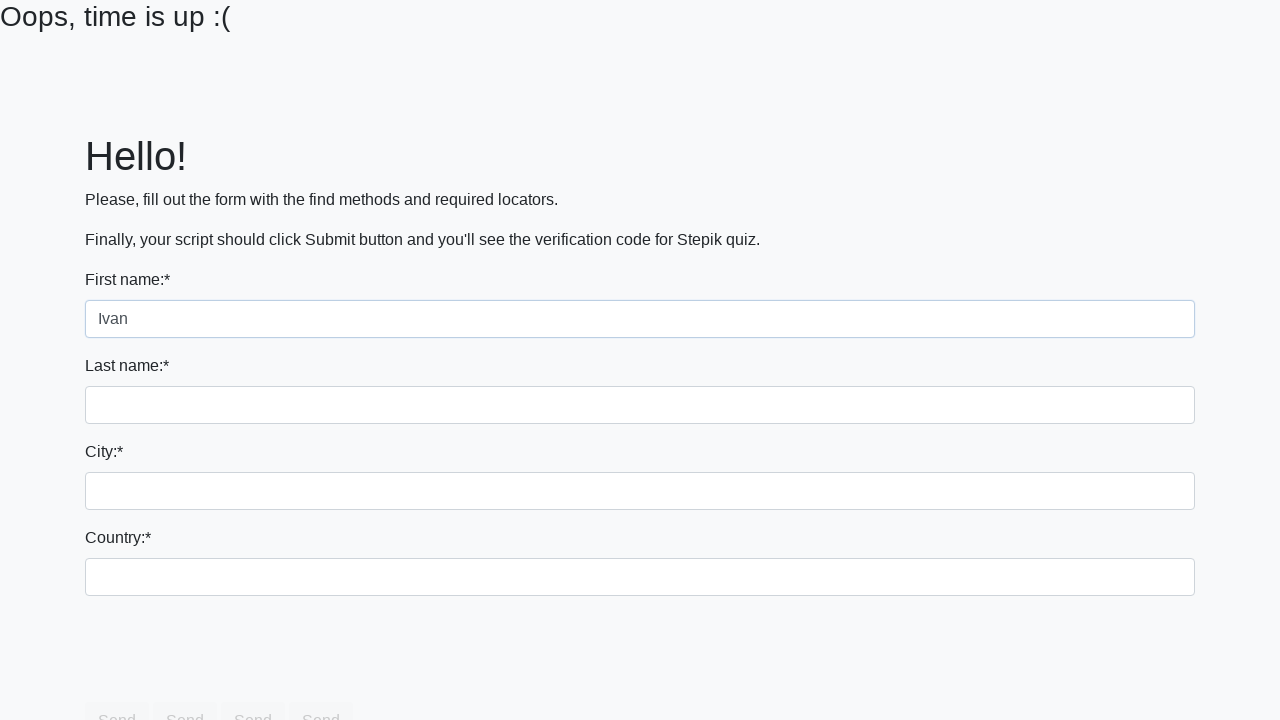

Filled last name field with 'Petrov' on input[name='last_name']
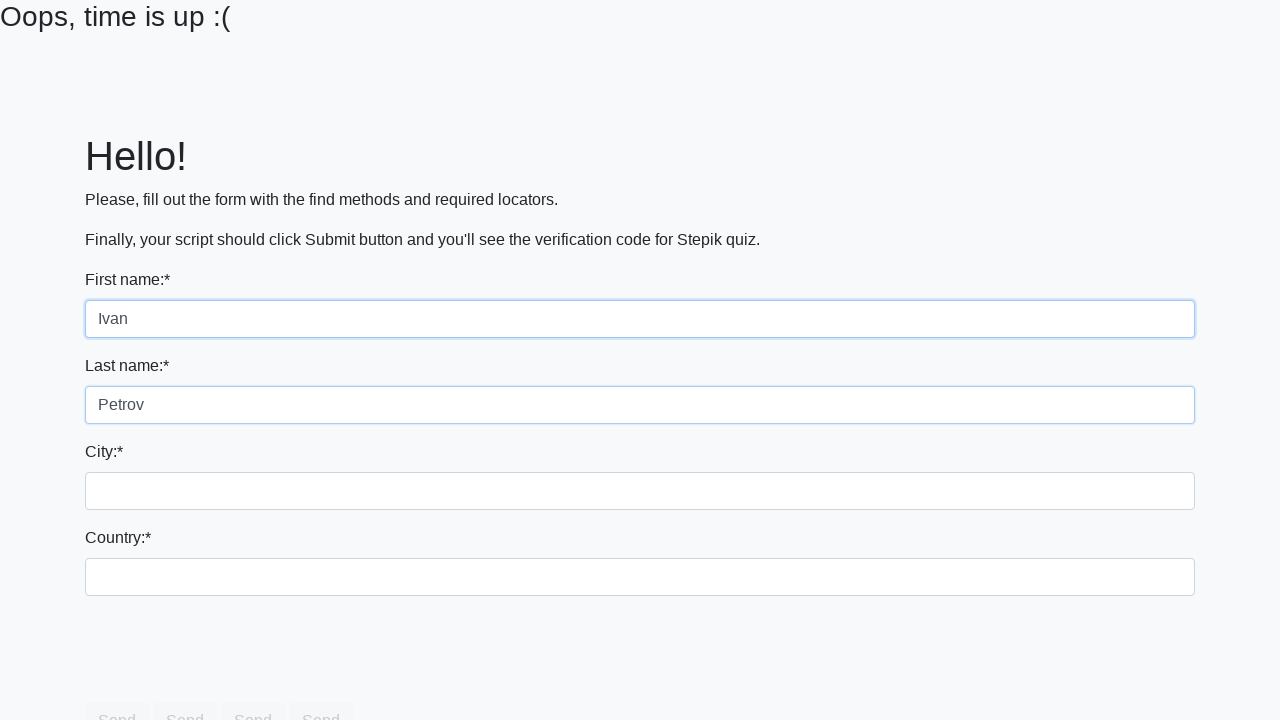

Filled city field with 'Smolensk' on .form-control.city
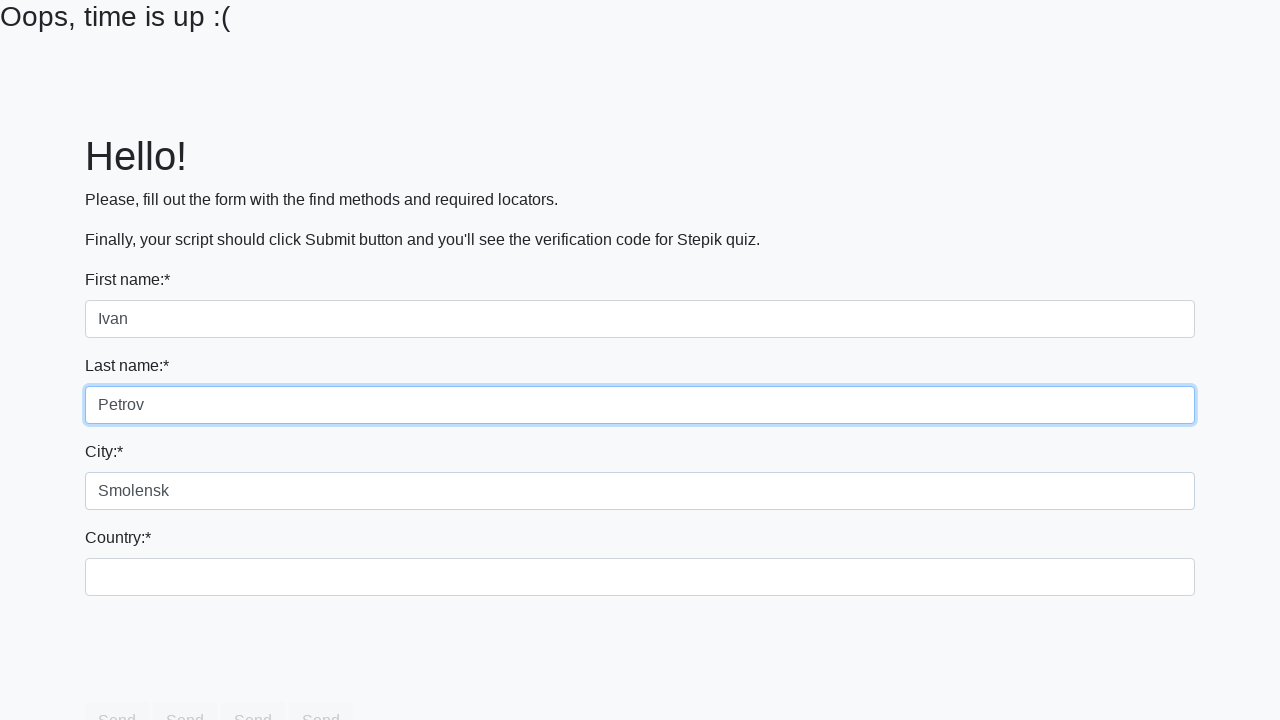

Filled country field with 'Russia' on #country
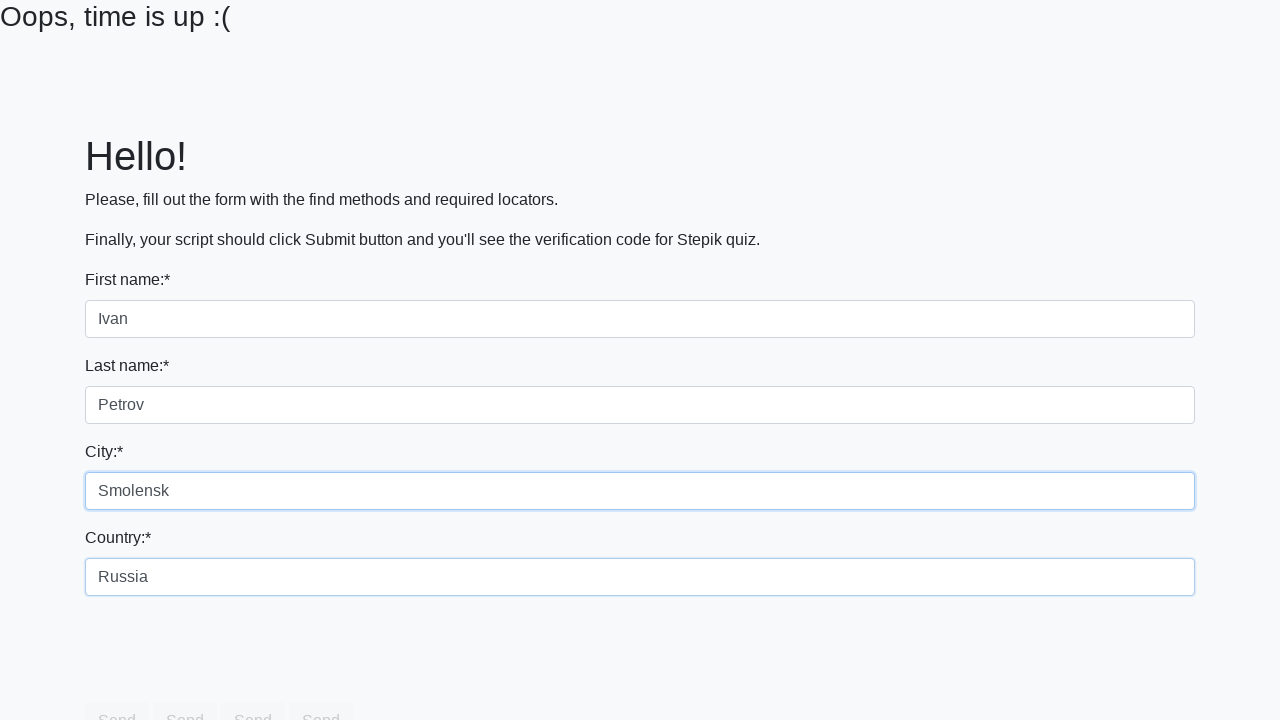

Clicked Submit button to submit the form at (640, 240) on text=Submit
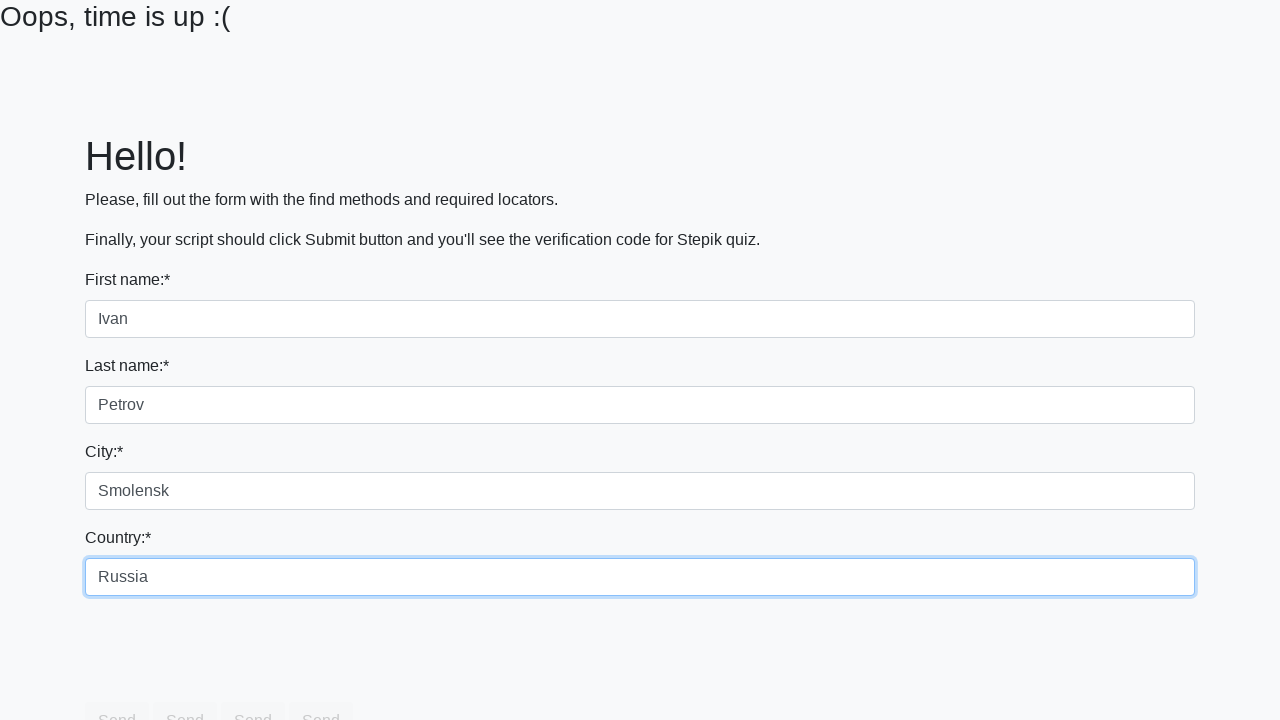

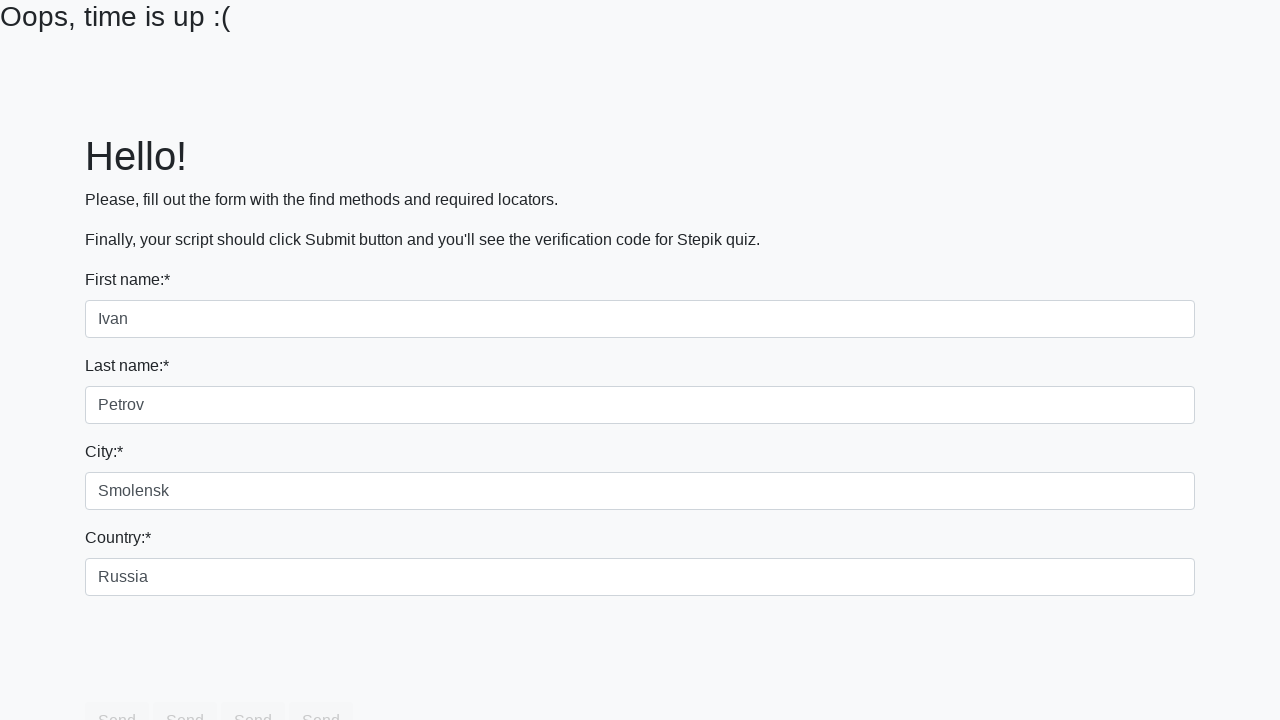